Tests dynamic controls by clicking a checkbox and then clicking a remove button

Starting URL: http://the-internet.herokuapp.com/dynamic_controls

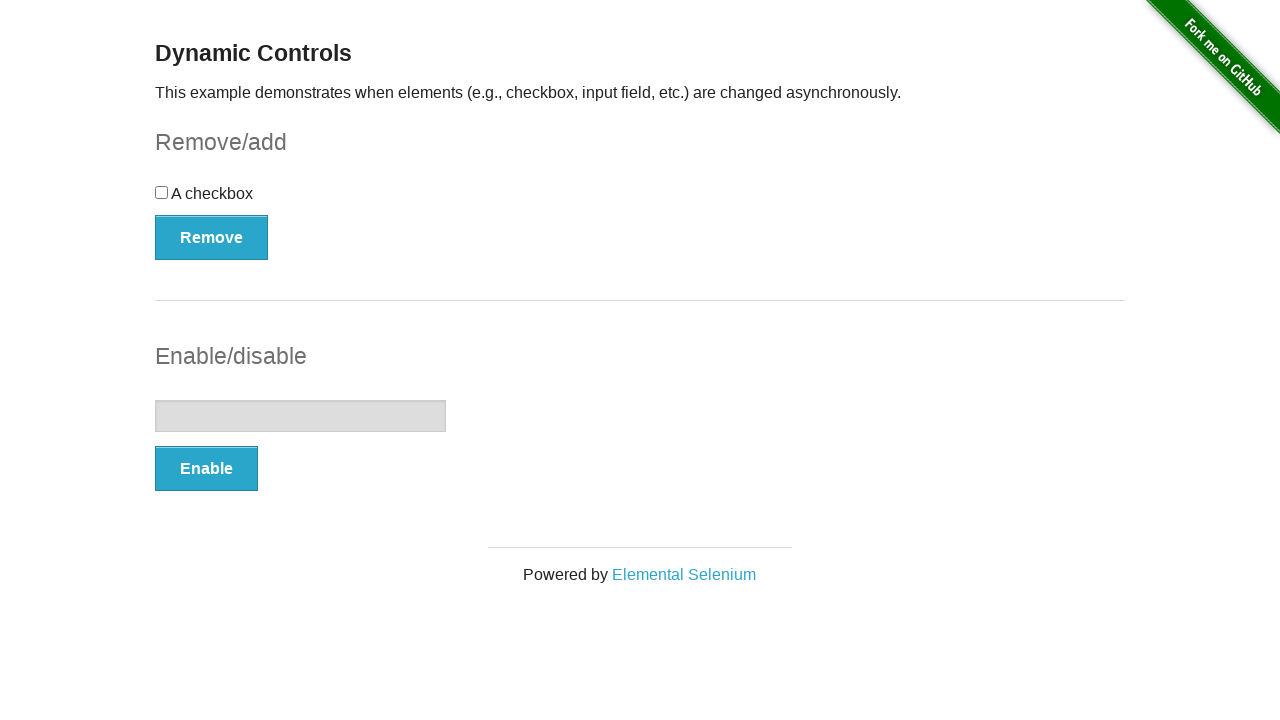

Navigated to dynamic controls page
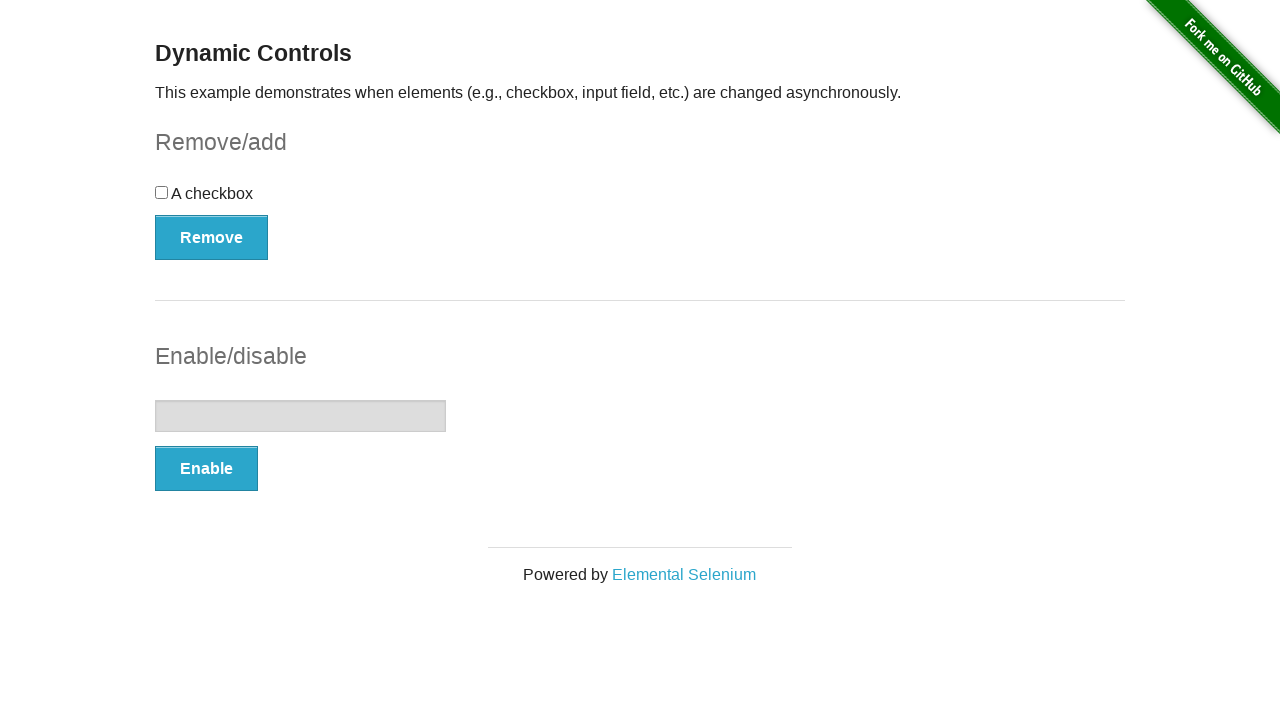

Clicked the checkbox in dynamic controls at (162, 192) on #checkbox input[type='checkbox']
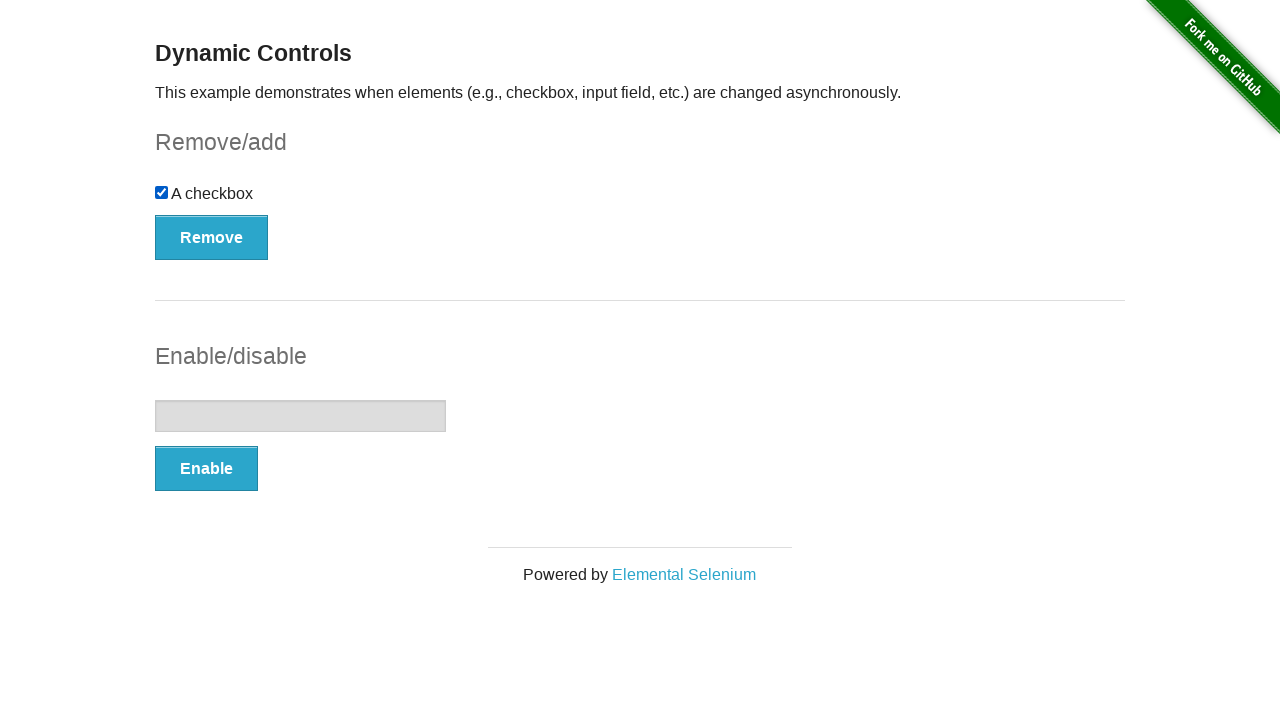

Clicked the remove button at (212, 237) on #checkbox-example button[type='button']
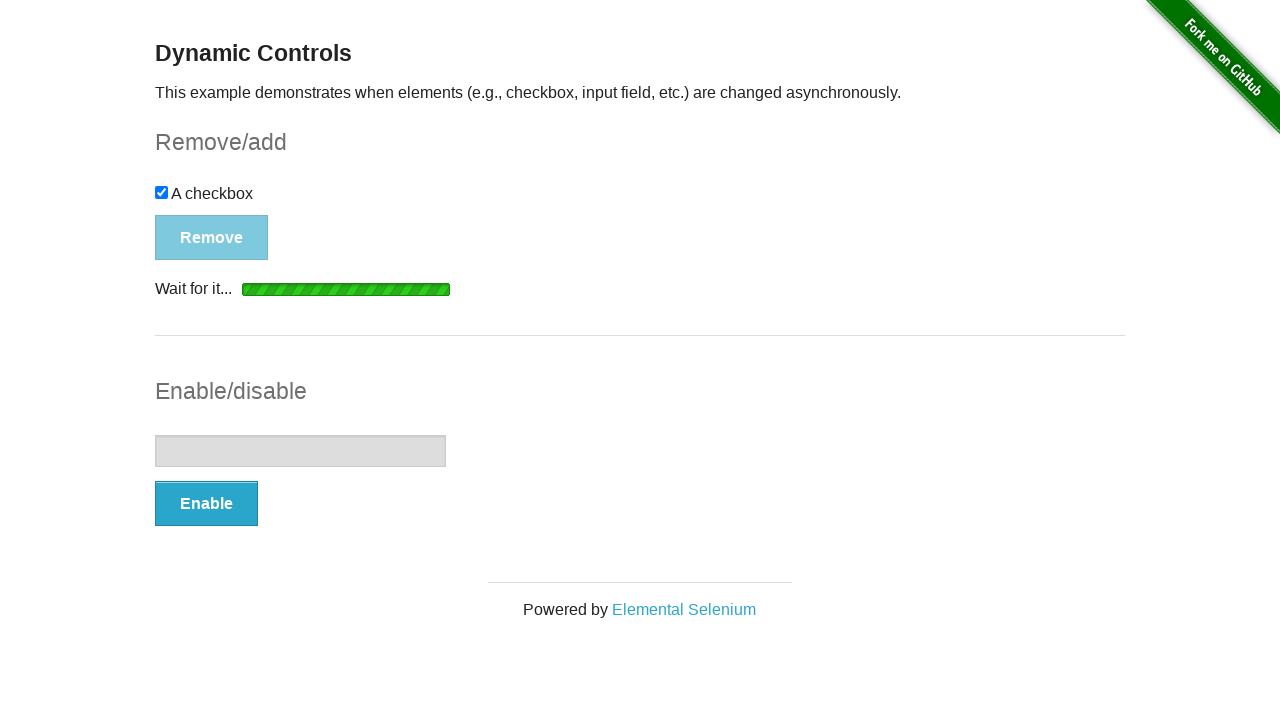

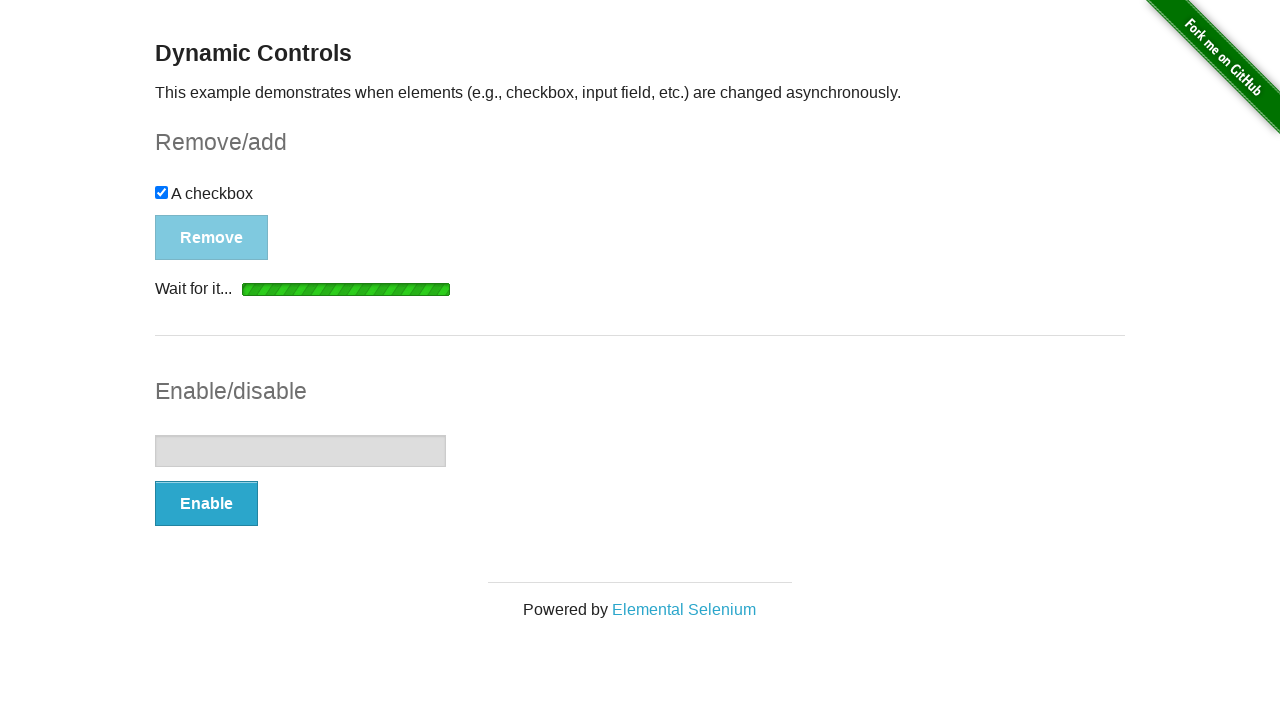